Navigates to the Evri homepage and verifies the page title matches the expected courier service title.

Starting URL: https://www.evri.com/

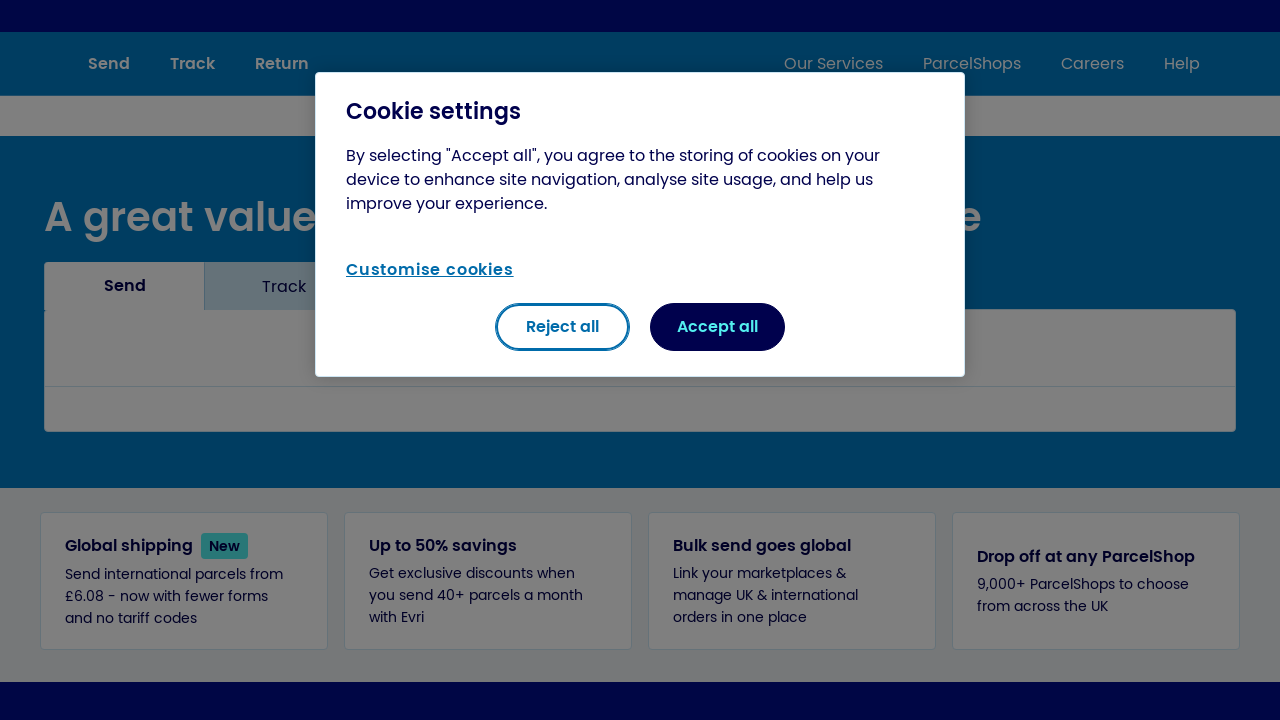

Navigated to Evri homepage
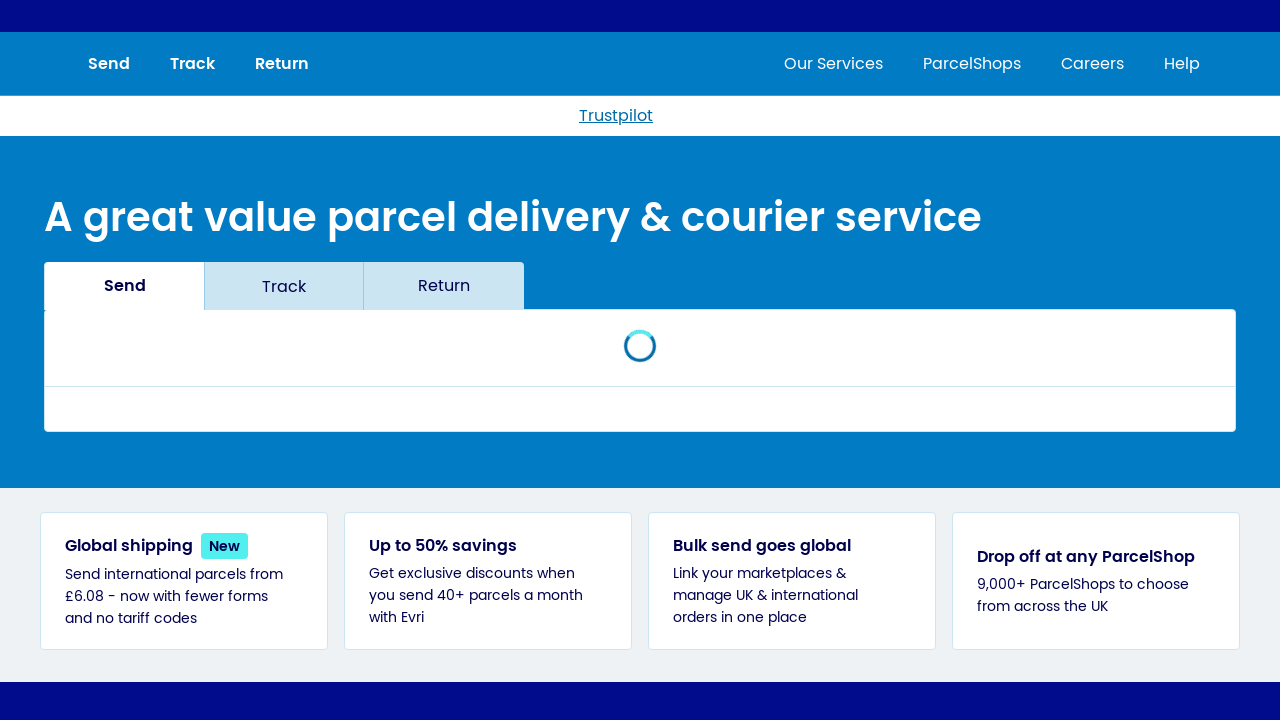

Verified page title matches 'Evri | Cheap Parcel Delivery & Courier Service UK'
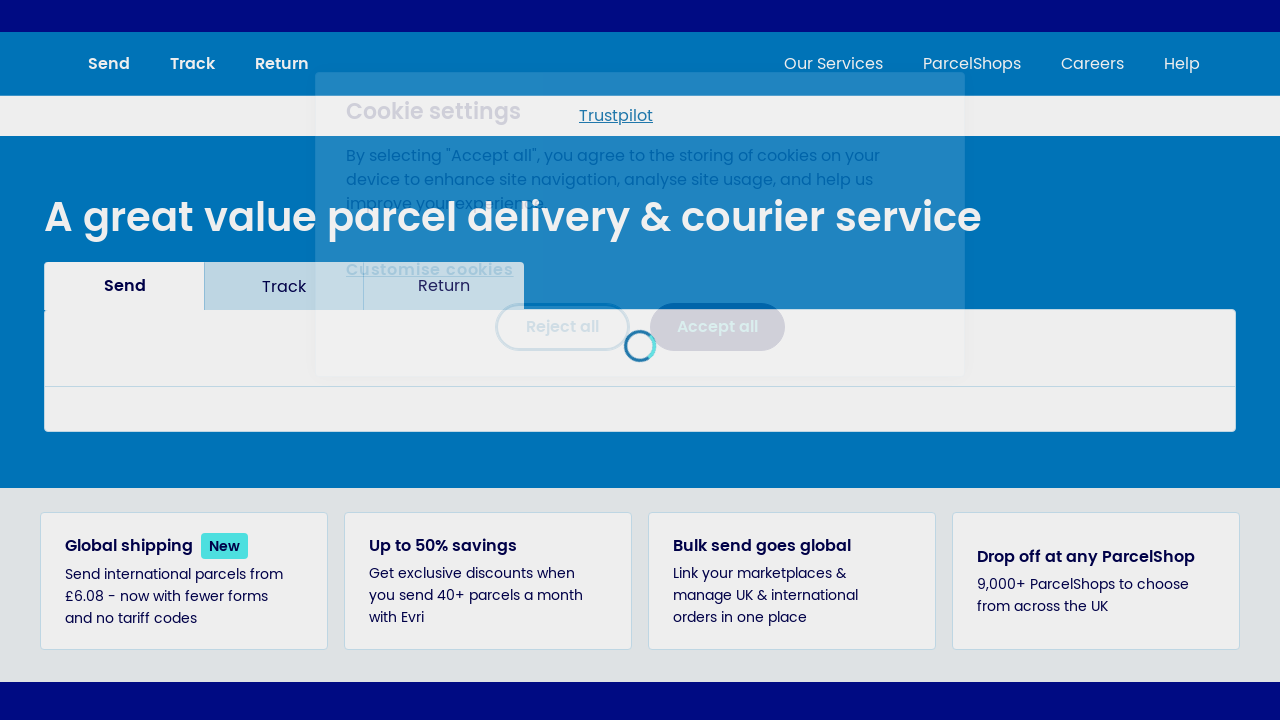

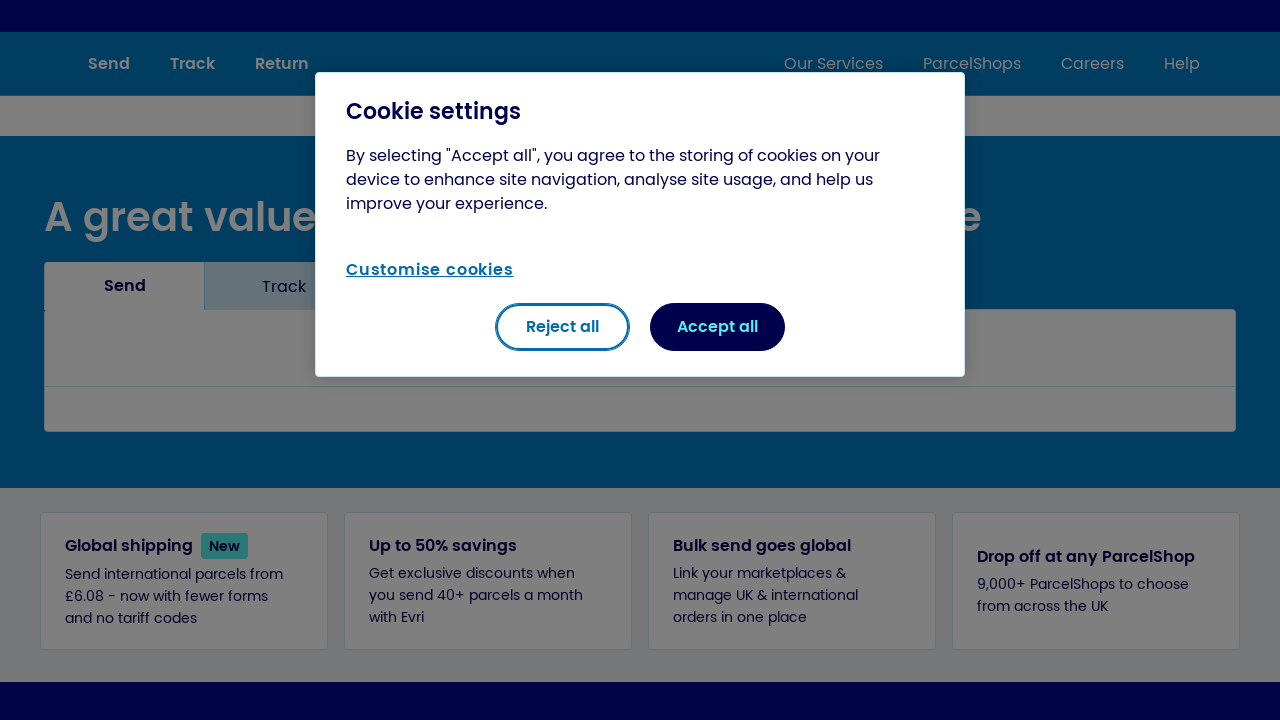